Tests checkbox element operations on a registration form by checking display status, clicking checkboxes, and verifying selection states

Starting URL: https://demo.automationtesting.in/Register.html

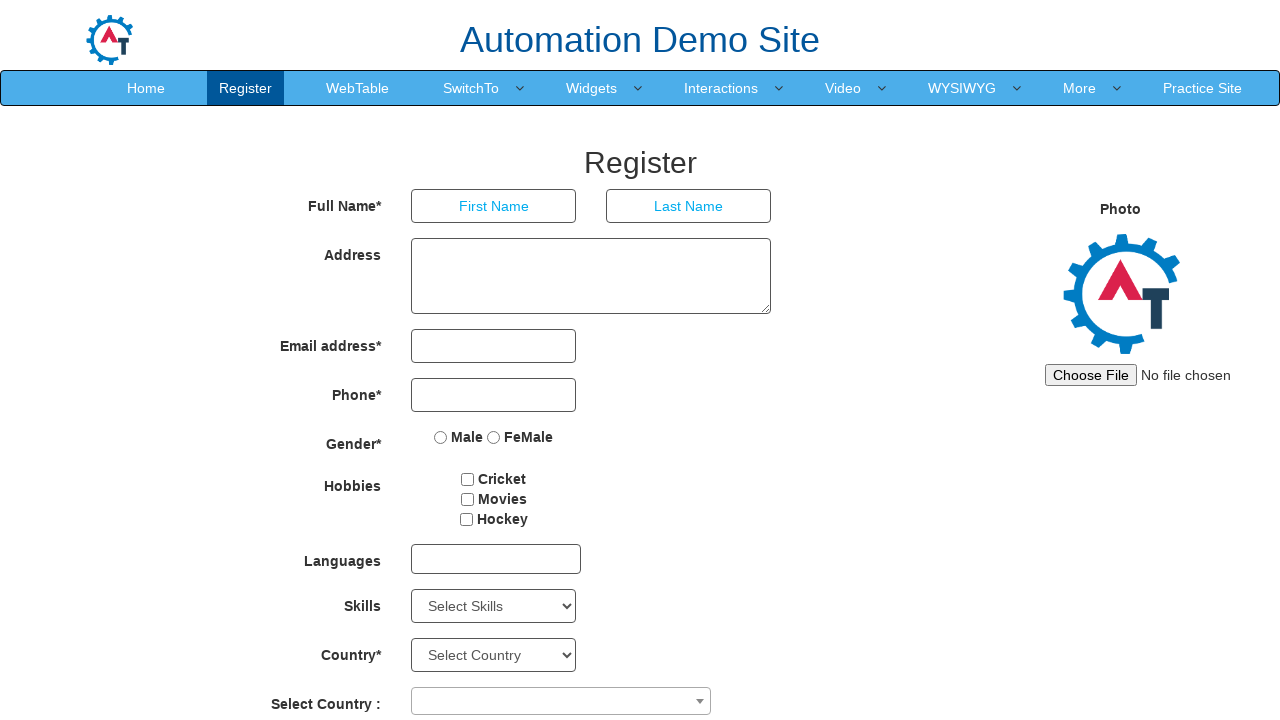

Checked if first checkbox is visible on registration form
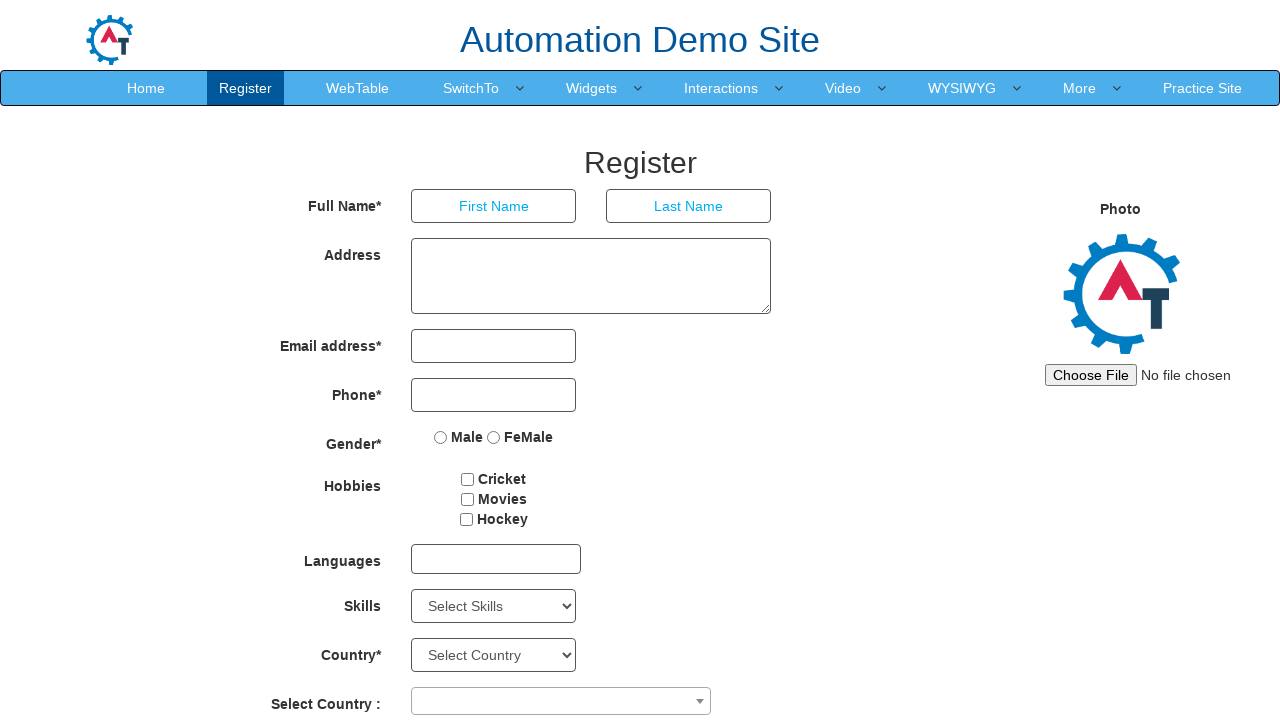

Clicked the second checkbox at (467, 499) on xpath=//input[@id='checkbox2']
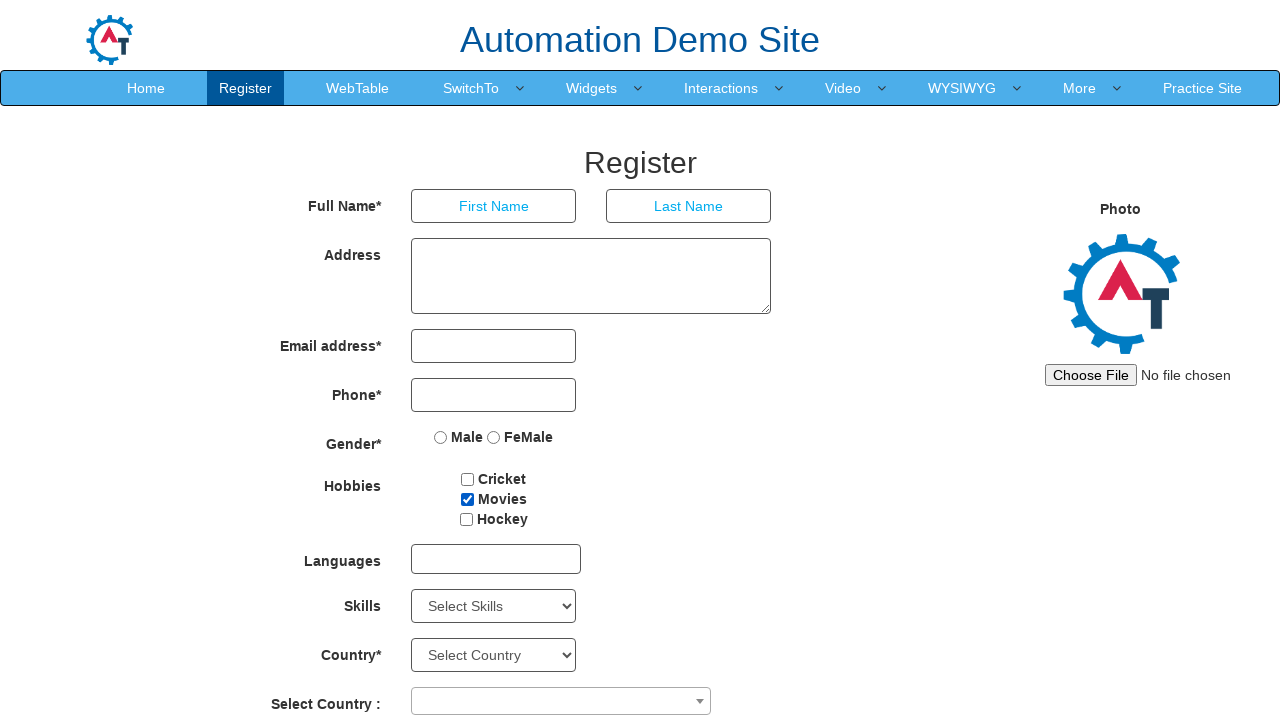

Verified that second checkbox is now selected
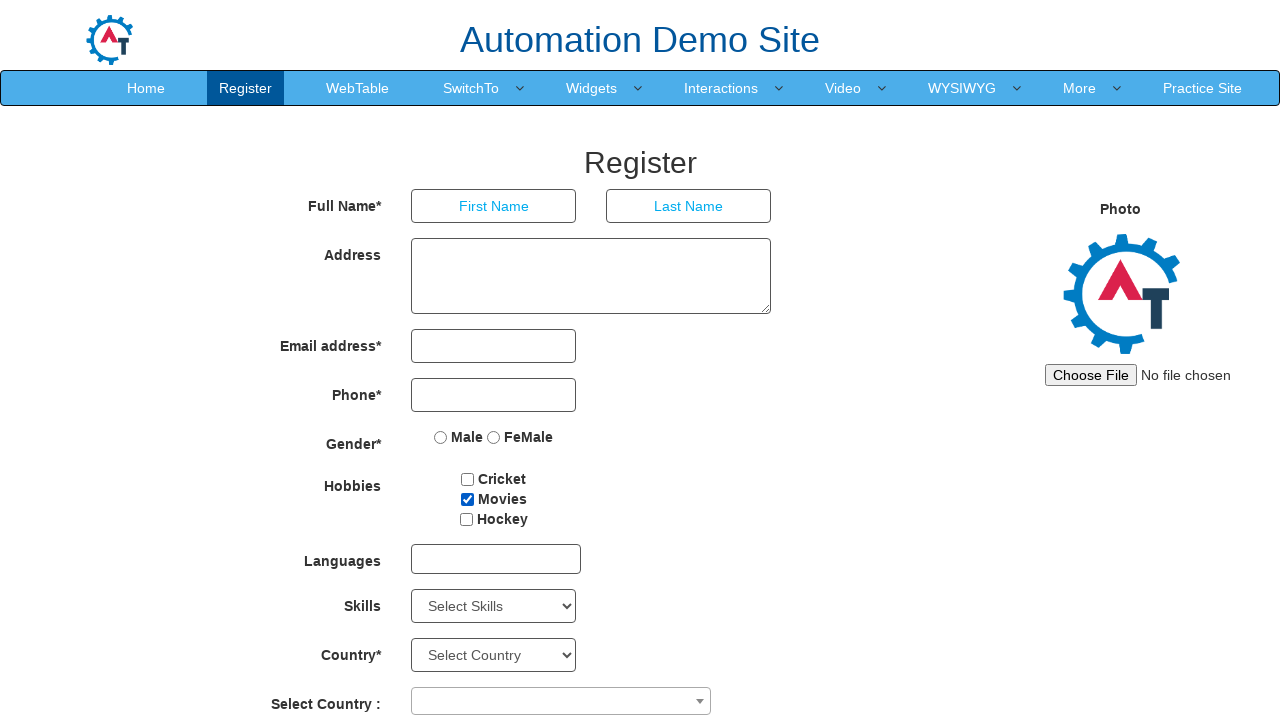

Checked if third checkbox is enabled
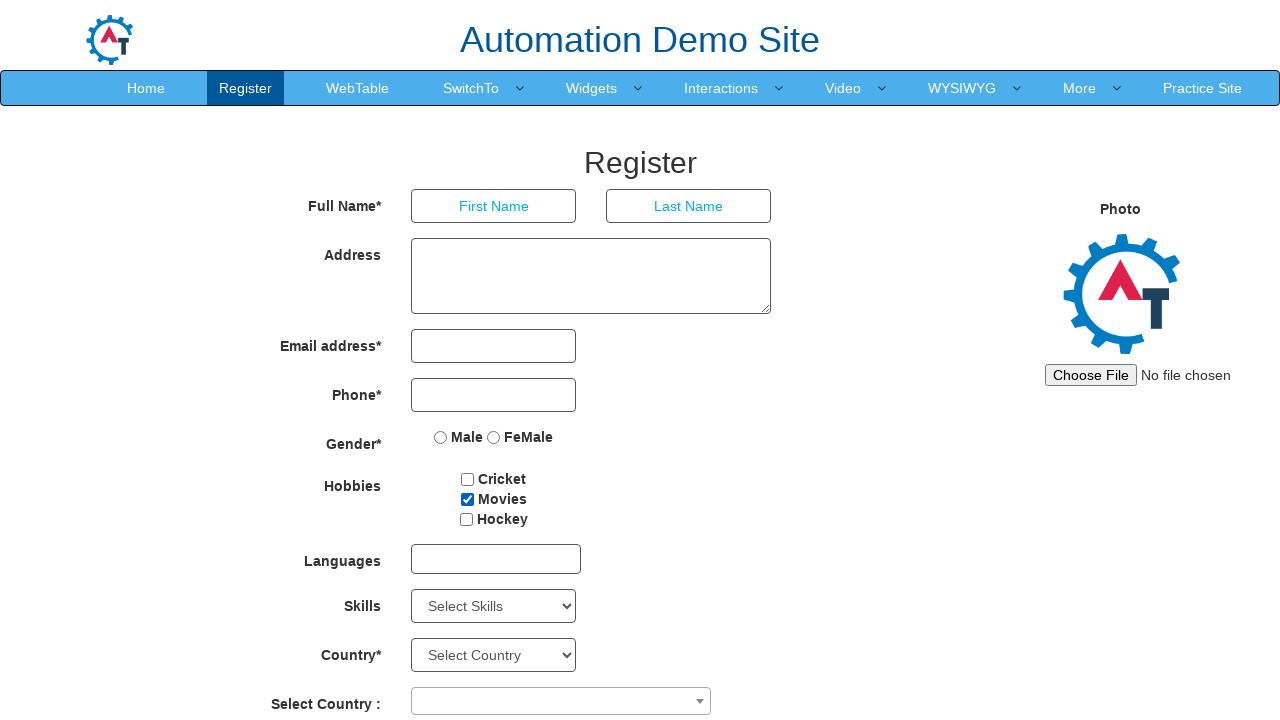

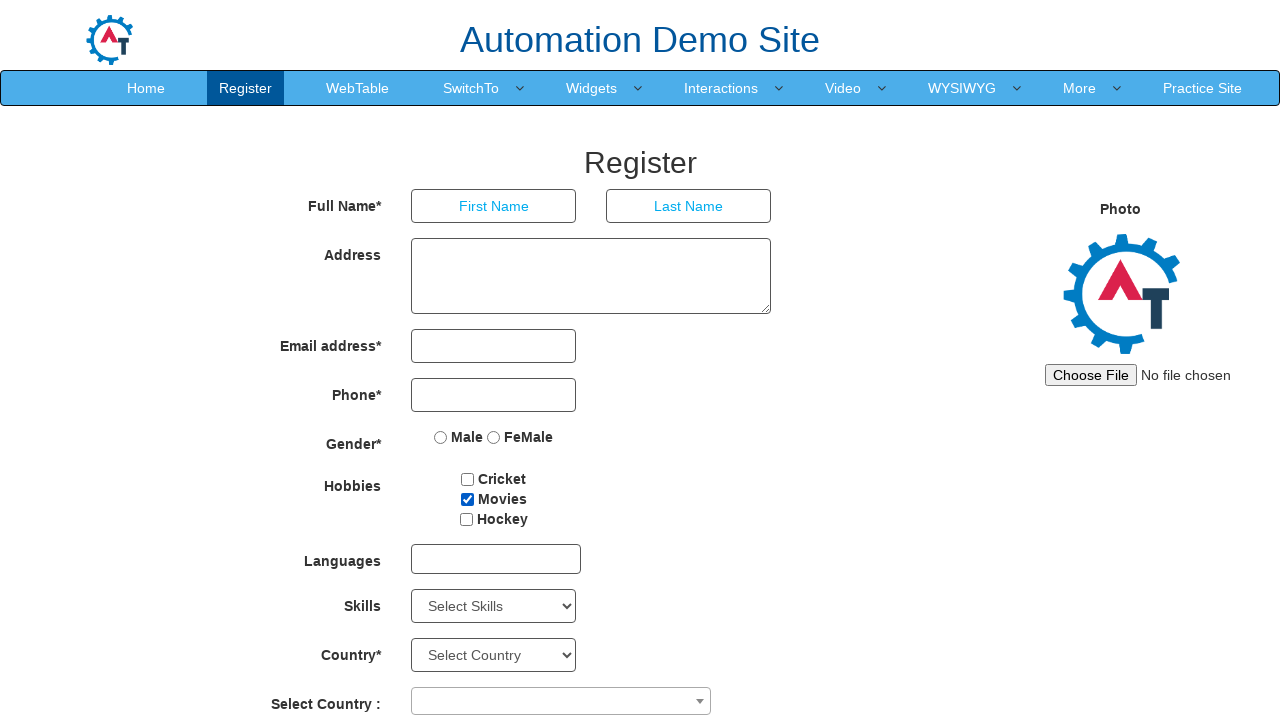